Verifies that the default selected option in a dropdown menu is "Please select an option"

Starting URL: https://the-internet.herokuapp.com/

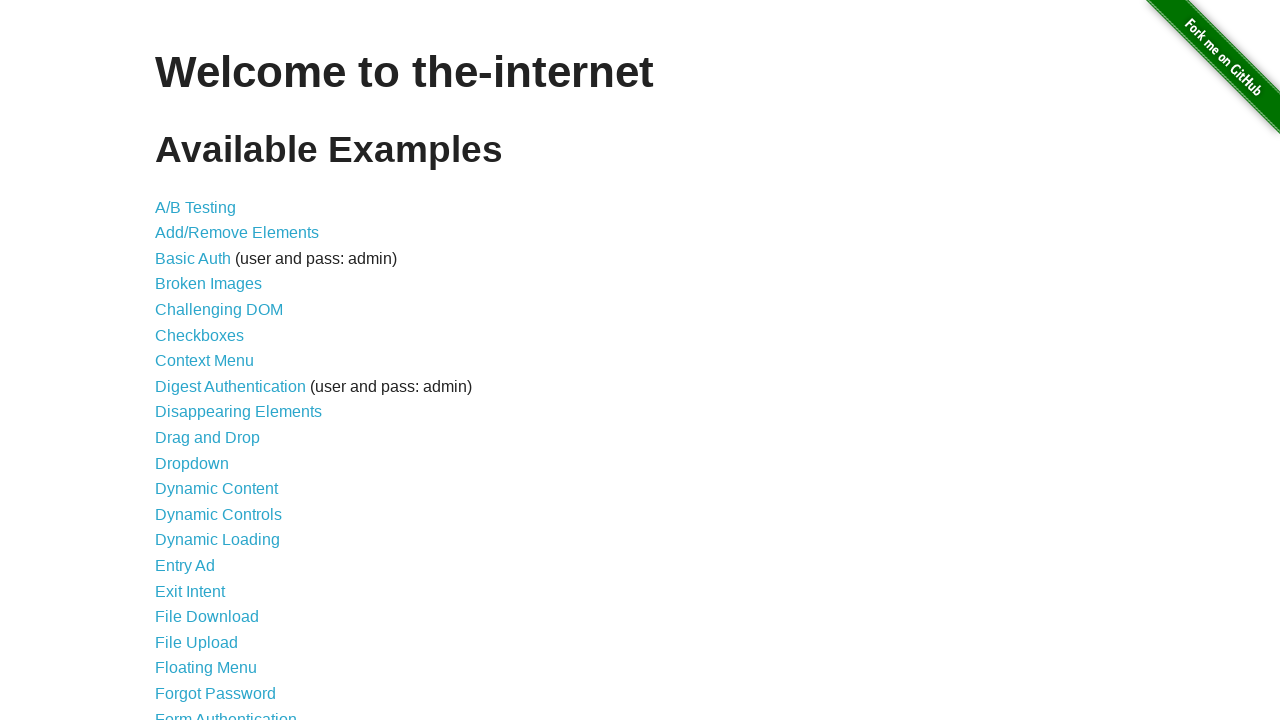

Clicked on dropdown link at (192, 463) on a[href='/dropdown']
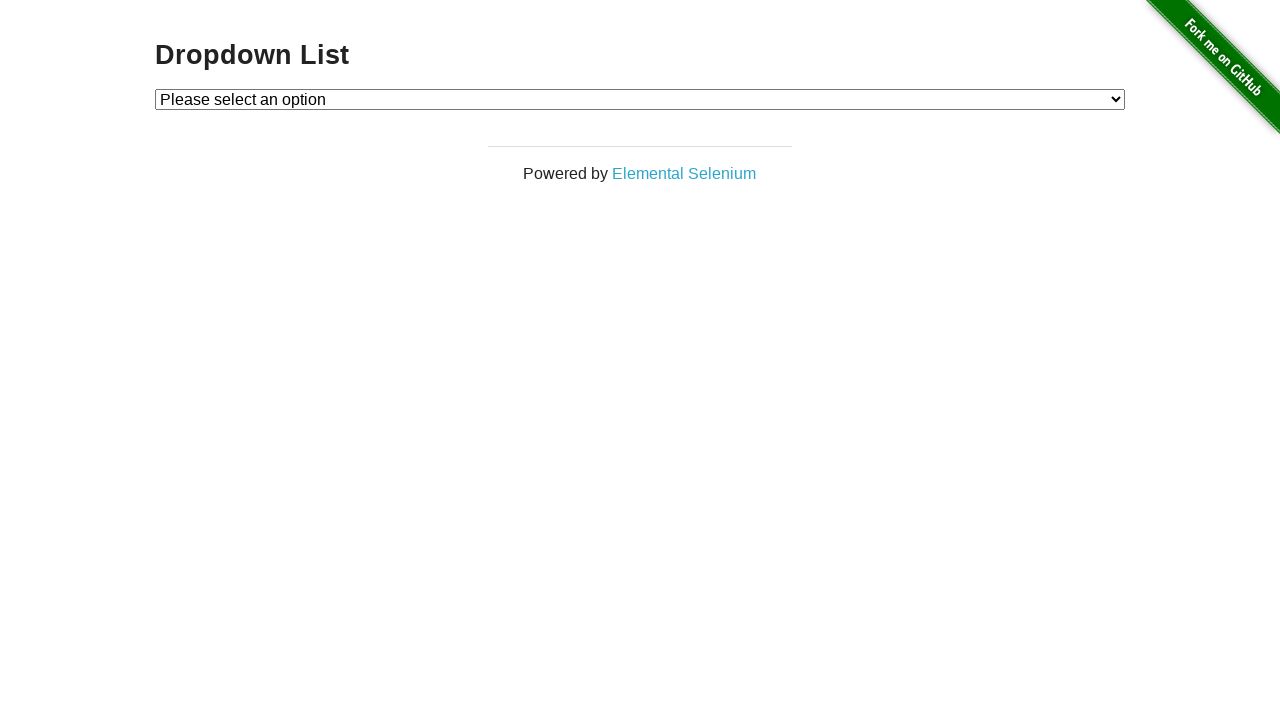

Located dropdown element
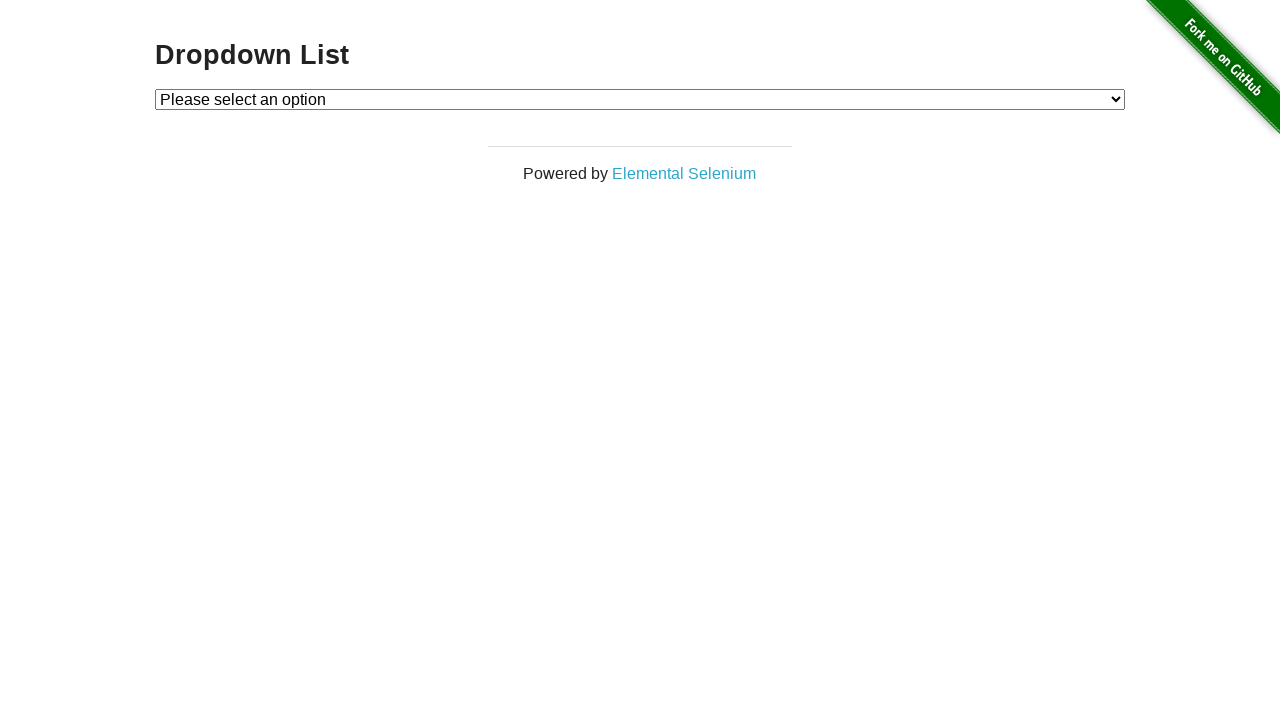

Retrieved default selected option text from dropdown
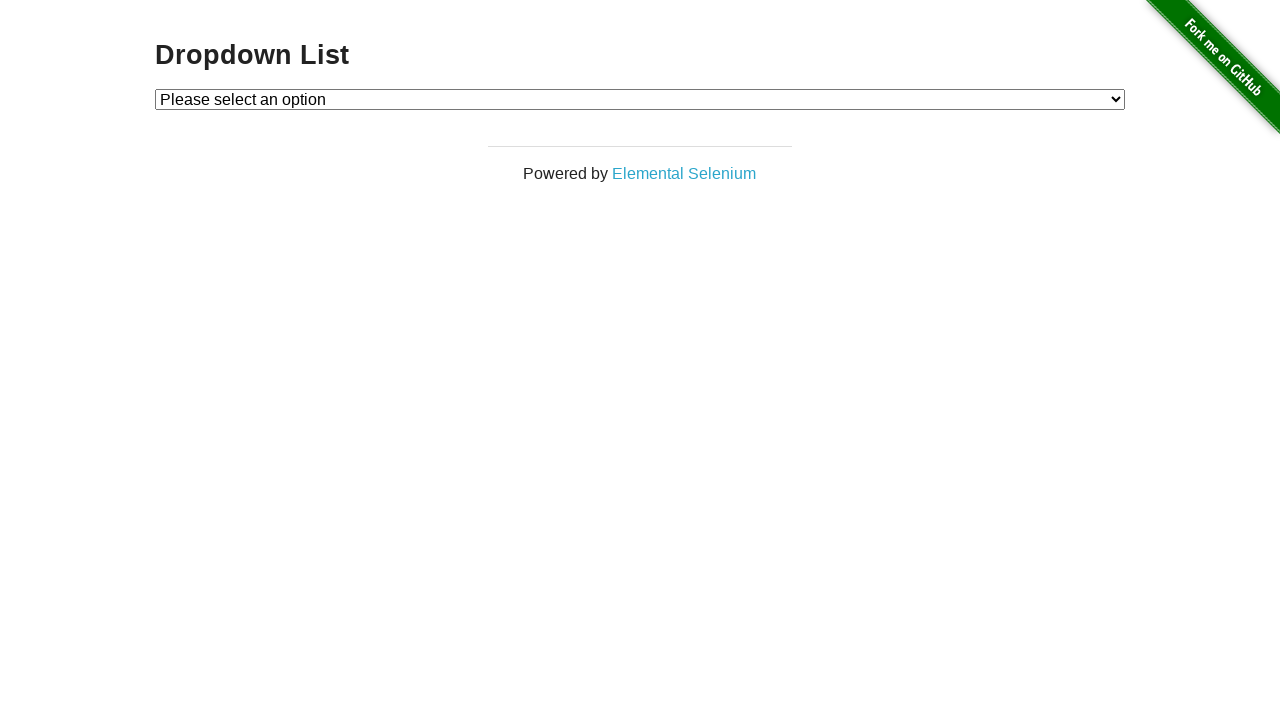

Verified default option is 'Please select an option'
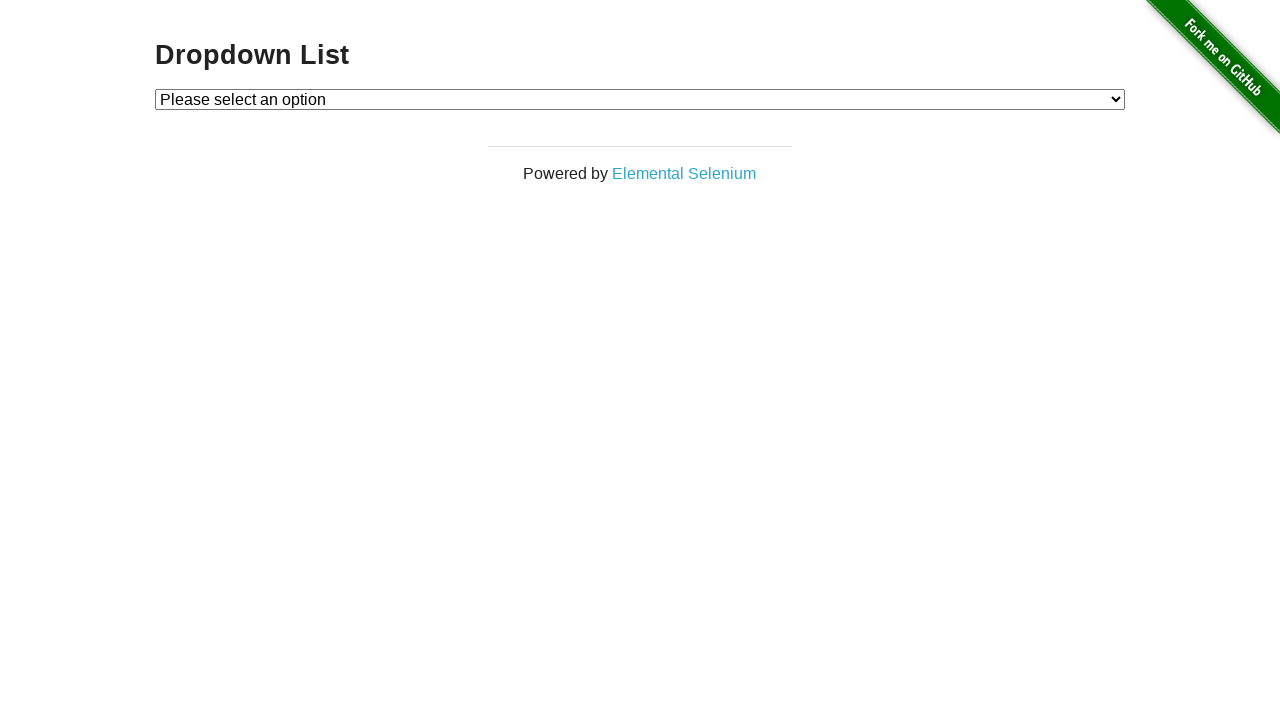

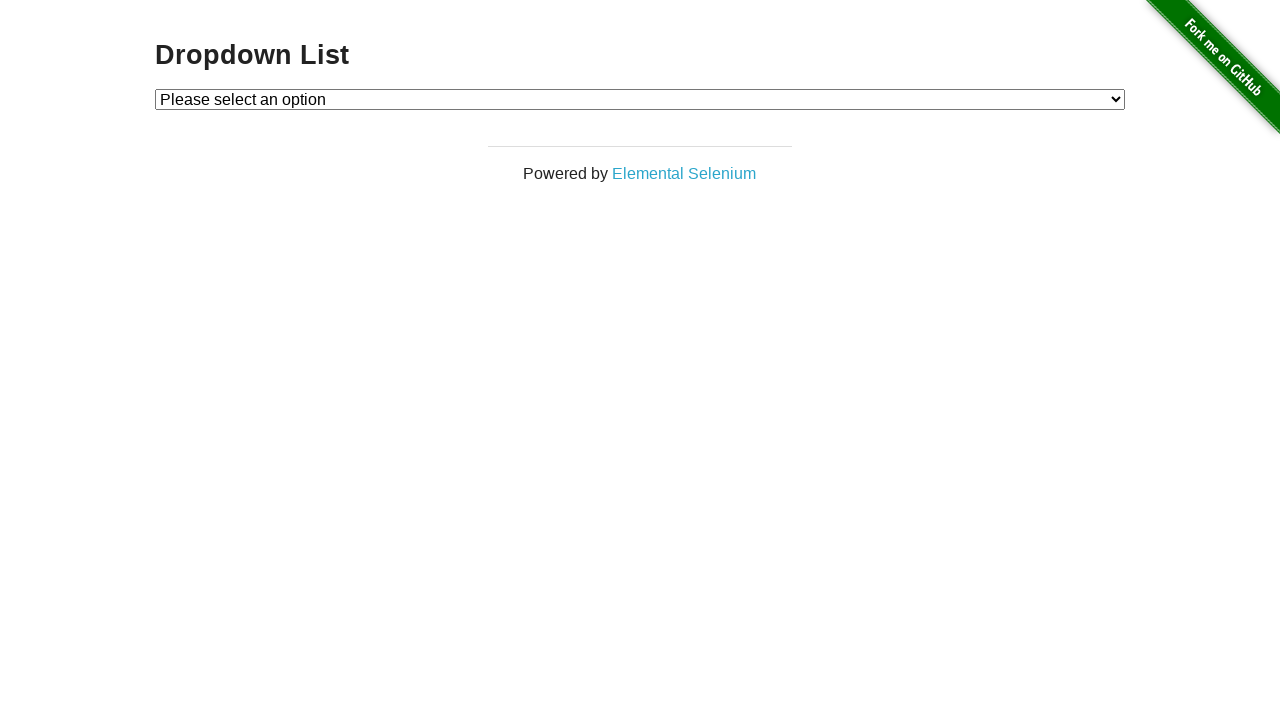